Tests browser navigation functionality by clicking a link, navigating back and forward, and refreshing the page

Starting URL: https://letcode.in/

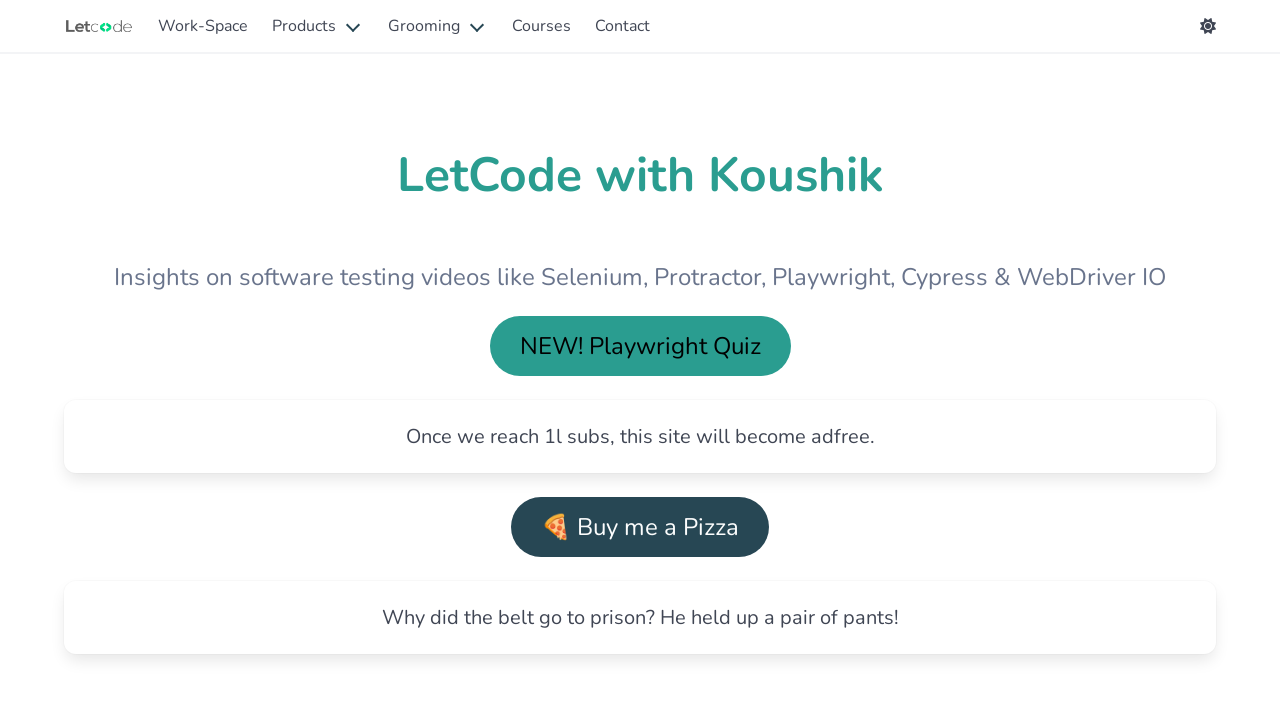

Clicked on 'Explore Workspace' link at (346, 360) on xpath=//a[text()='Explore Workspace']
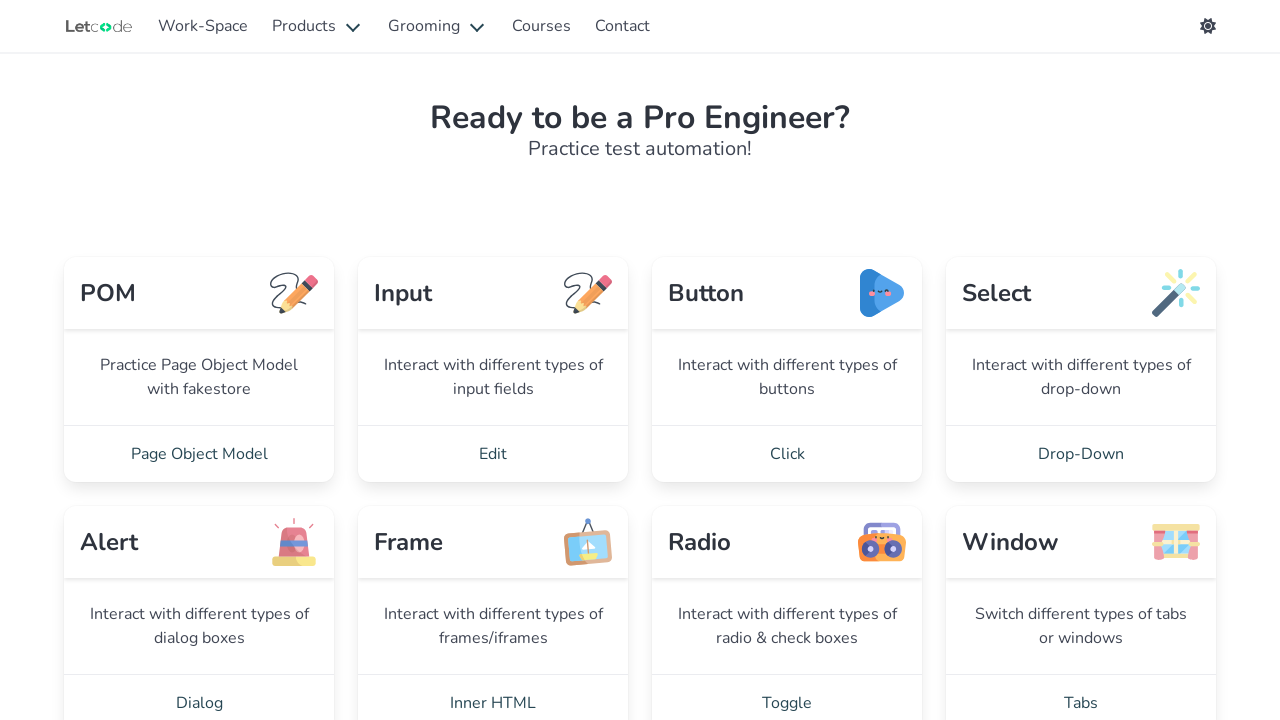

Navigated back to previous page
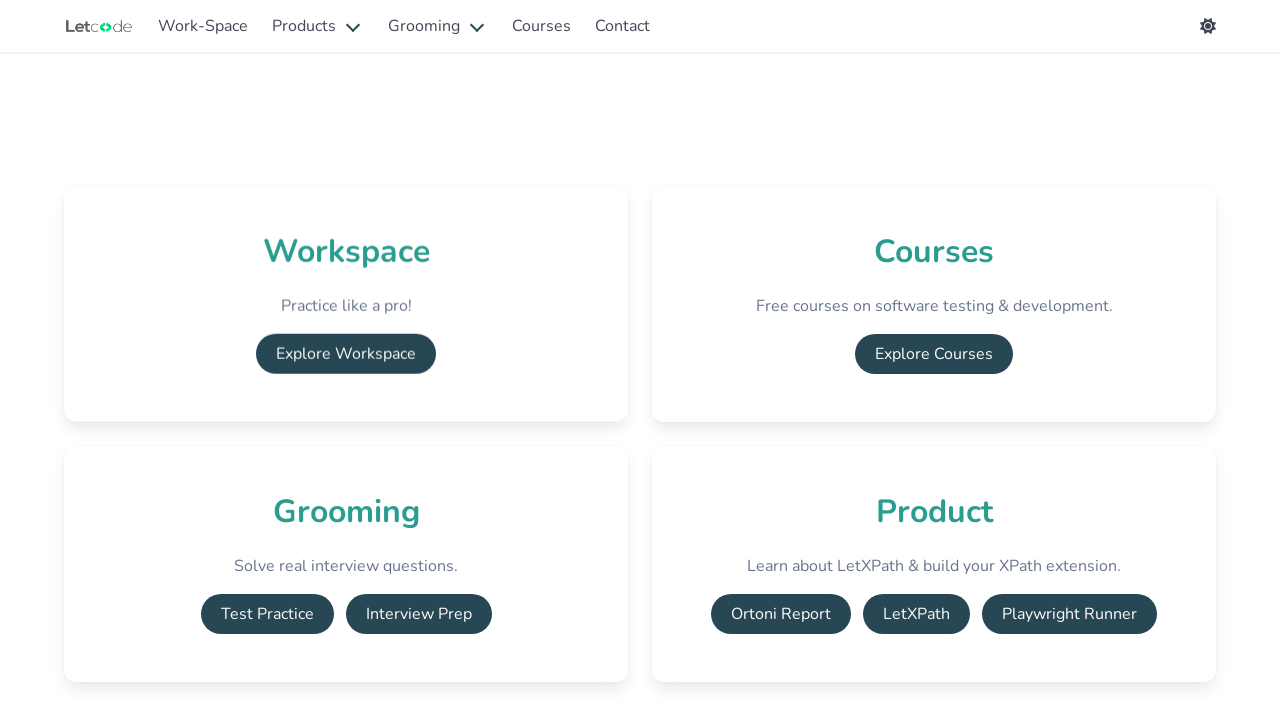

Navigated forward to workspace page
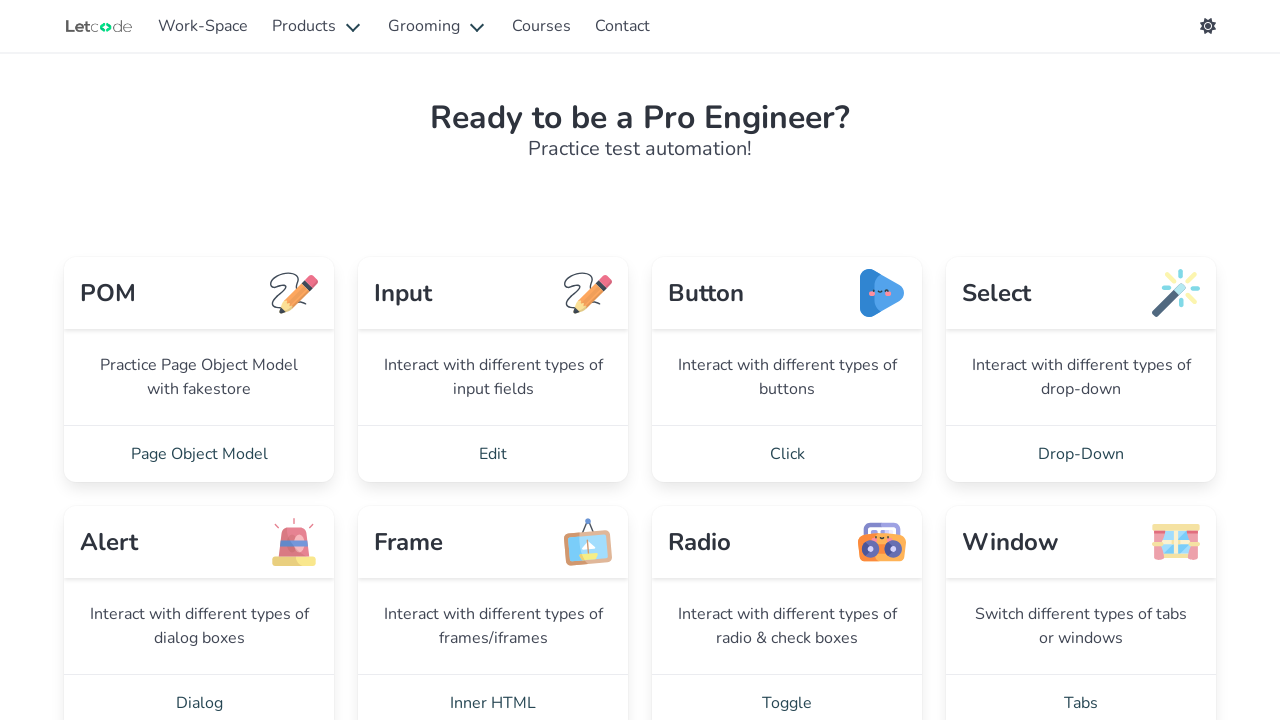

Refreshed the current page
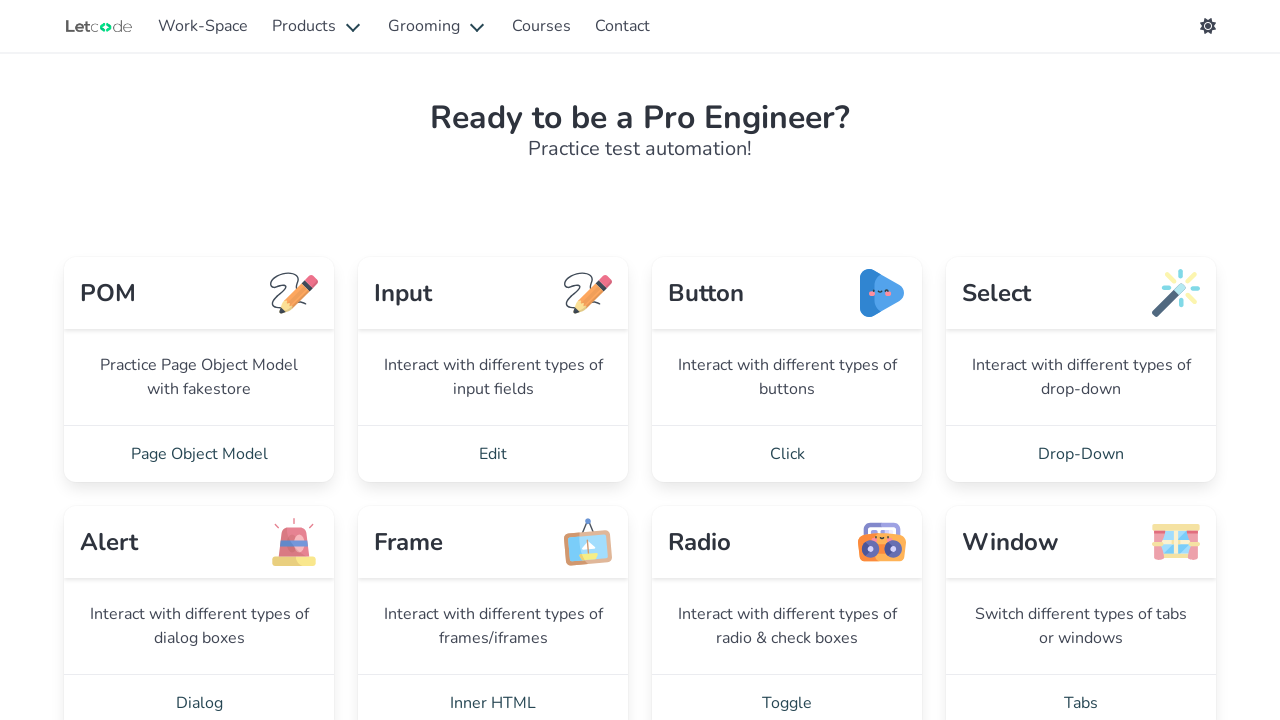

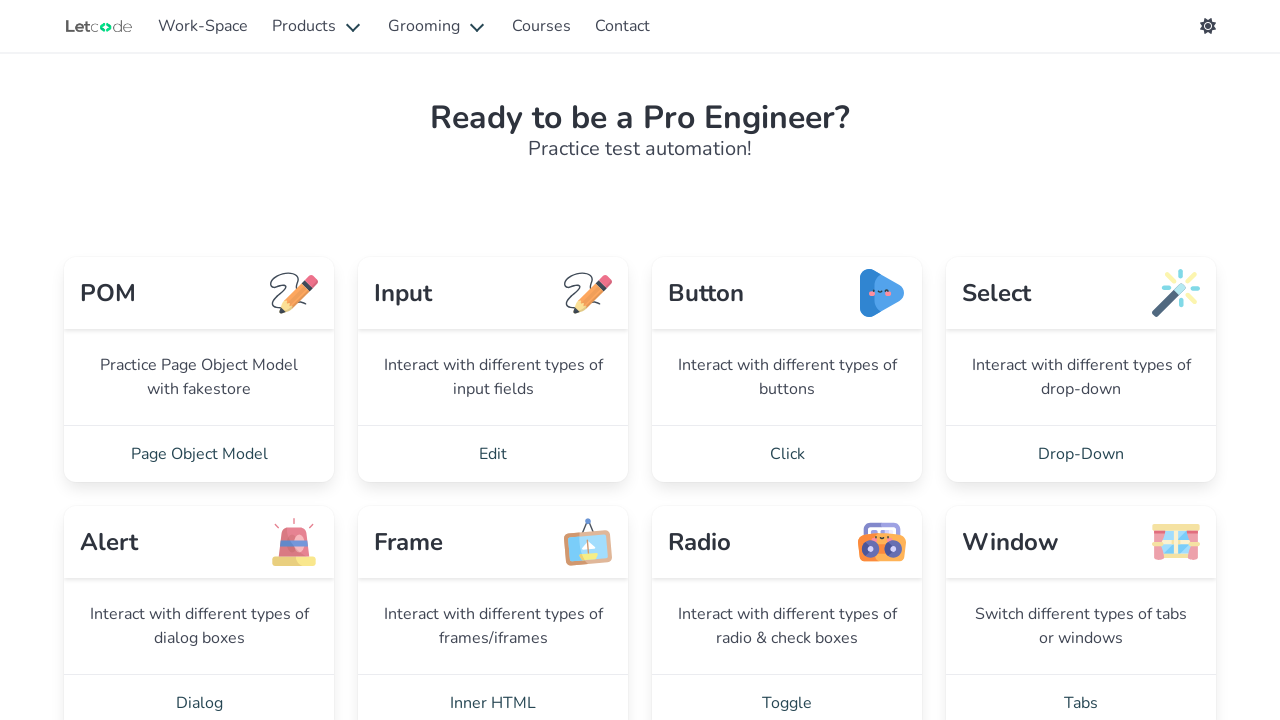